Tests form filling on login page by entering email and password using various XPath selectors, then clicking continue

Starting URL: https://ecommerce-playground.lambdatest.io/index.php?route=account/login

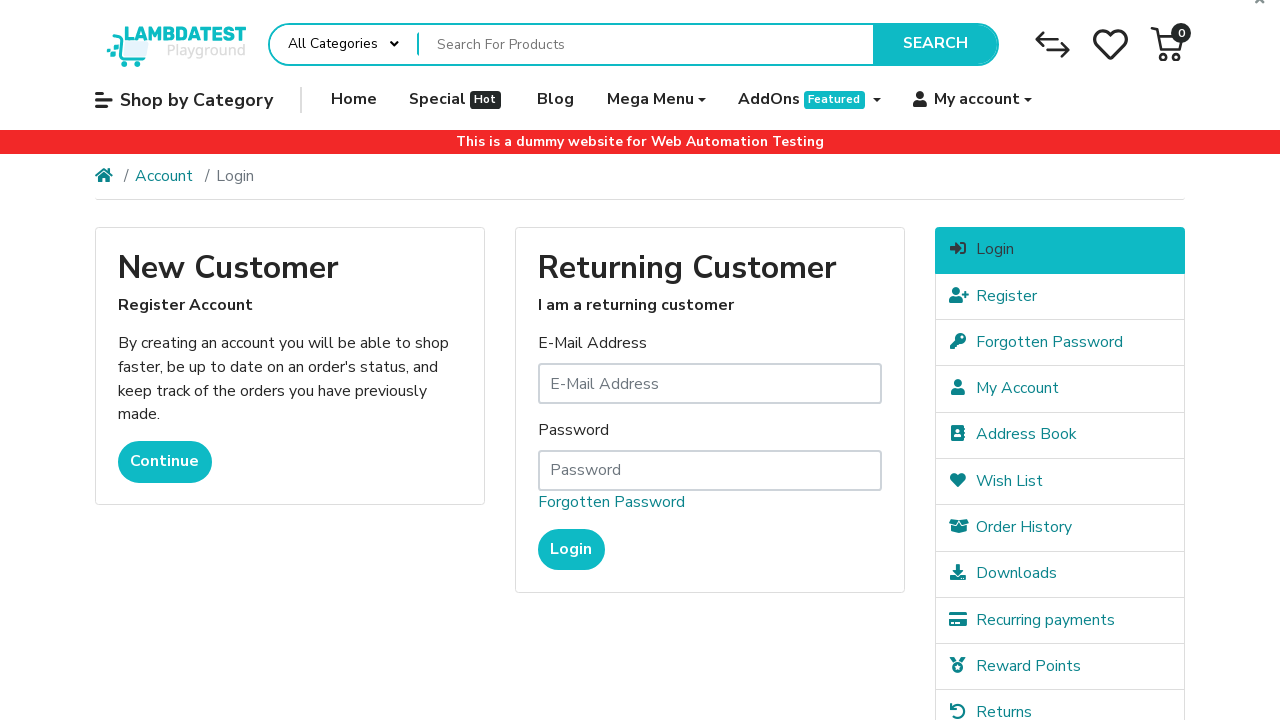

Filled email field with 'testuser456@gmail.com' using XPath selector on //input[@id='input-email' and @name='email']
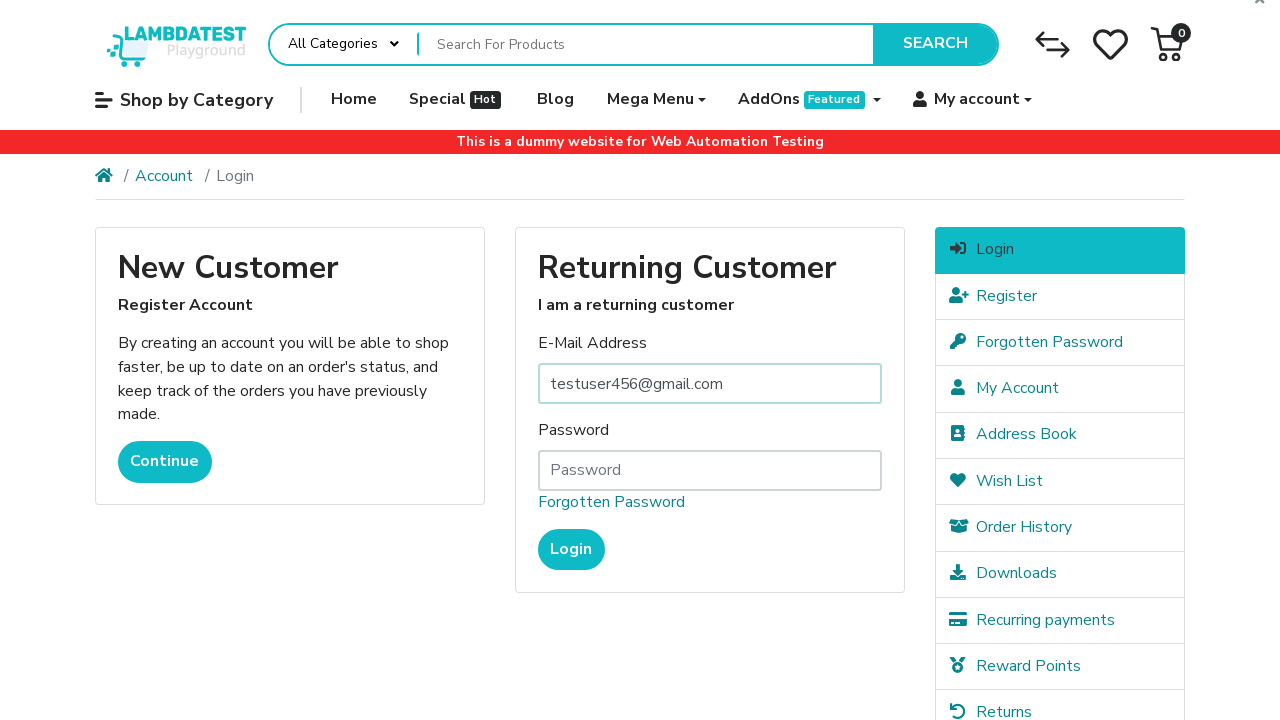

Filled password field with 'TestPassword123' using XPath starts-with selector on //input[starts-with(@name,'pass')]
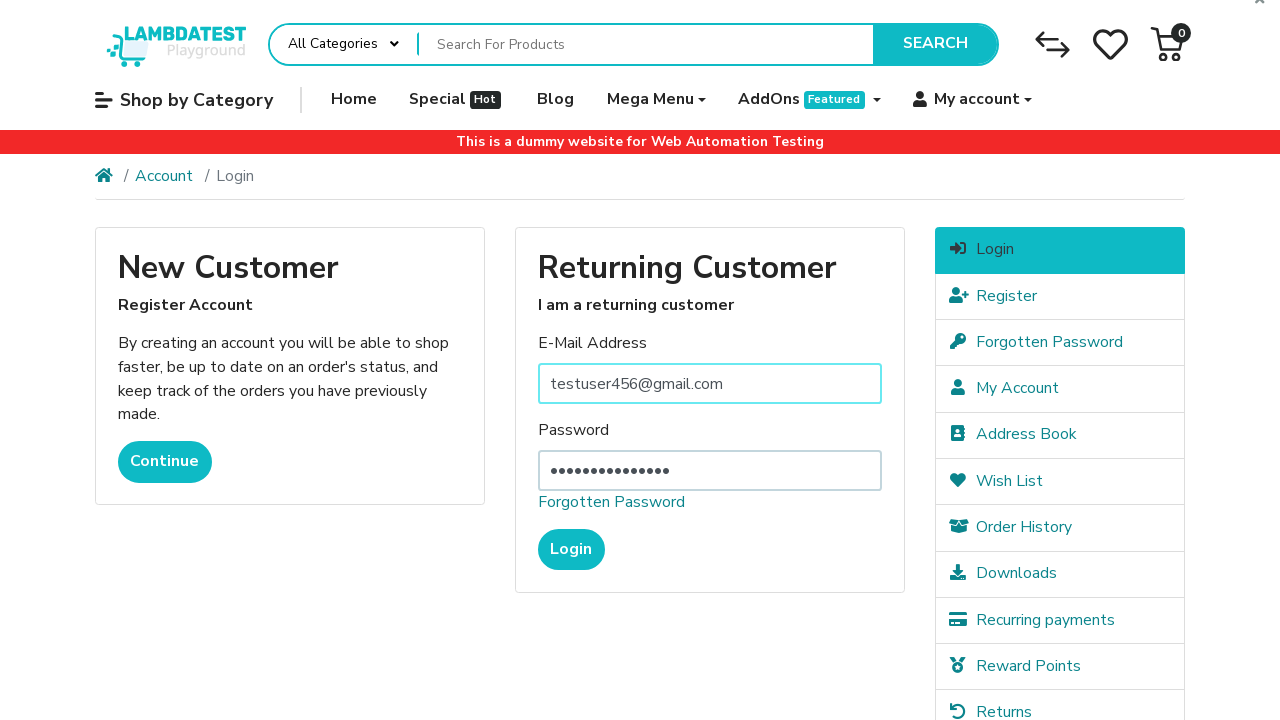

Clicked Login button to submit form at (571, 550) on xpath=//input[@value='Login']
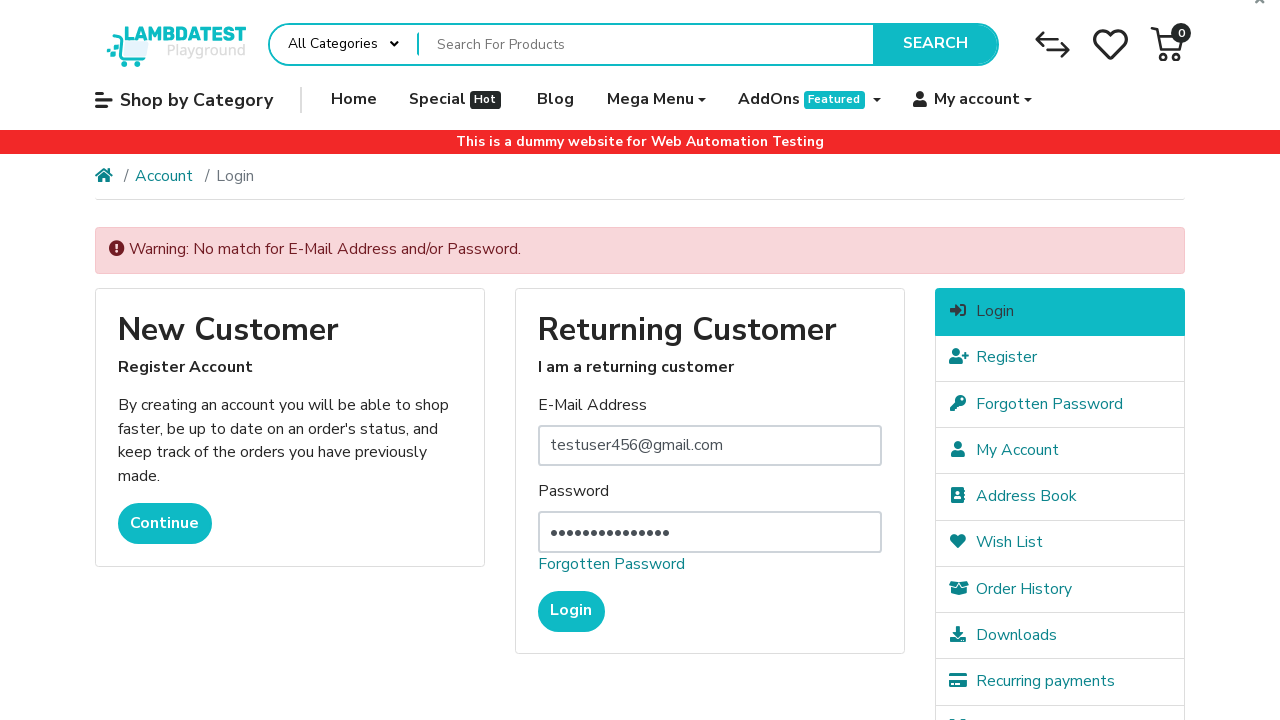

Waited 2 seconds for form submission to complete
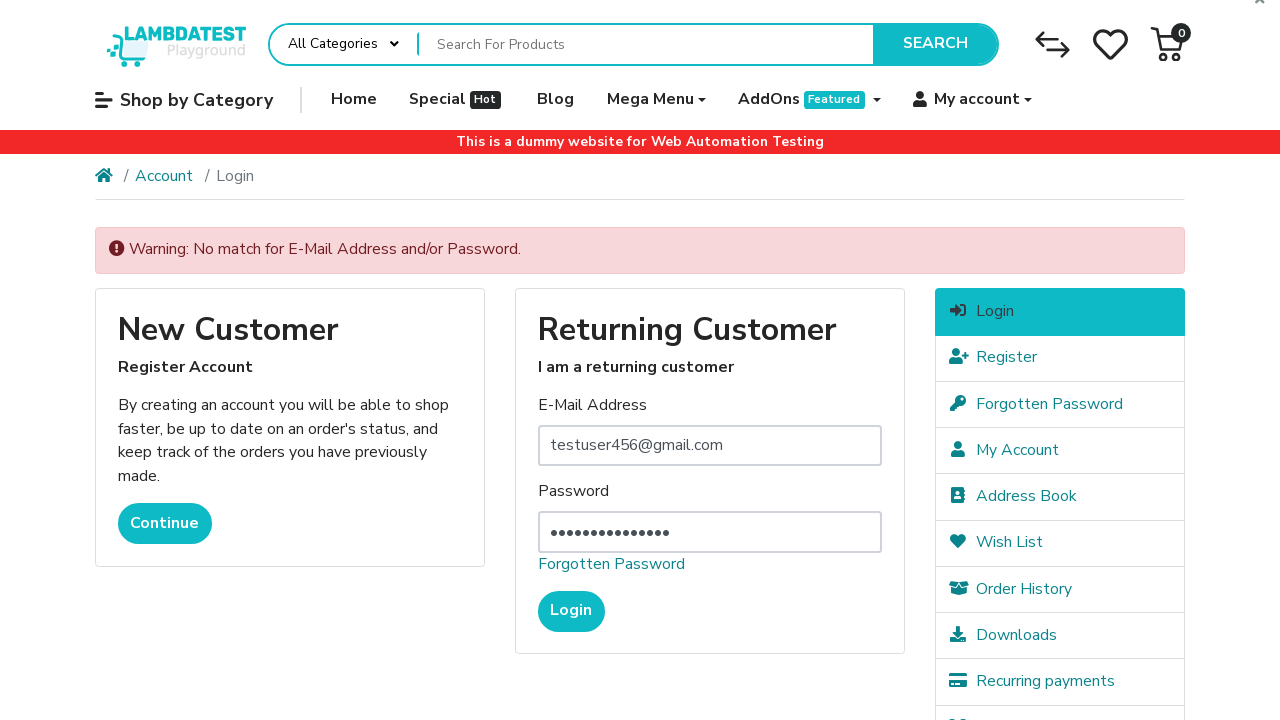

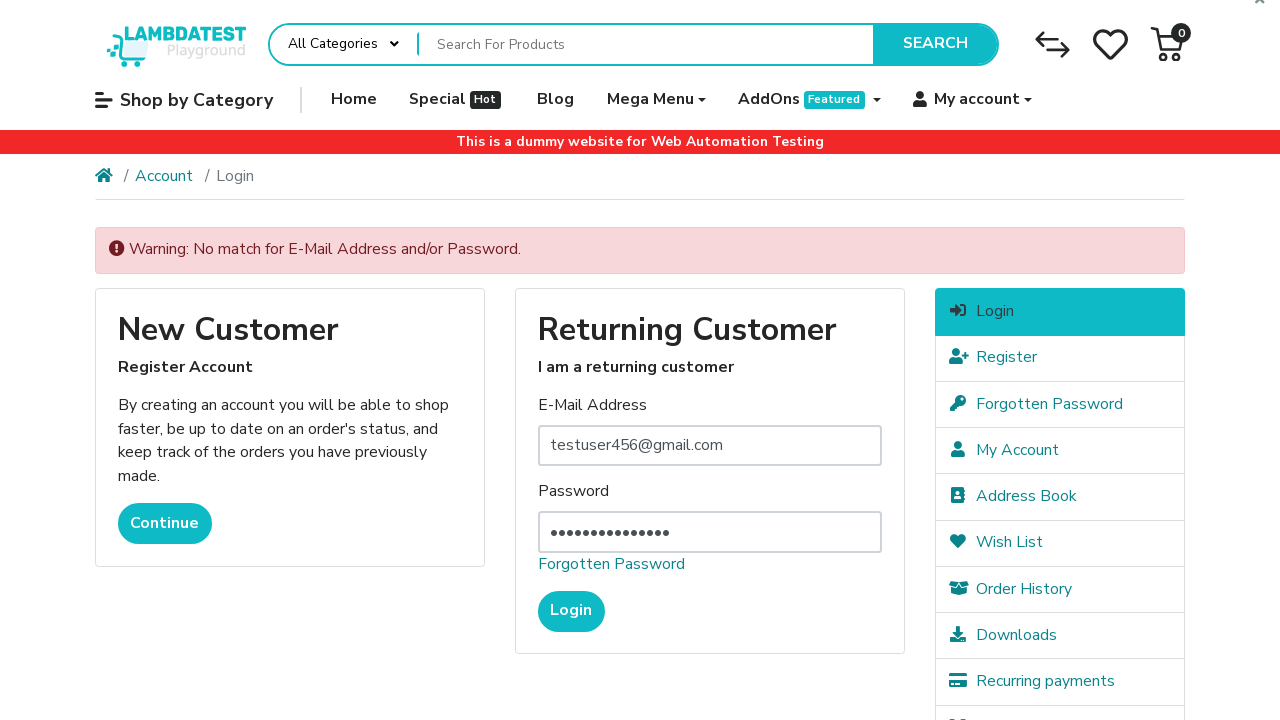